Tests interacting with frames by switching between frames and filling input fields

Starting URL: https://ui.vision/demo/webtest/frames/

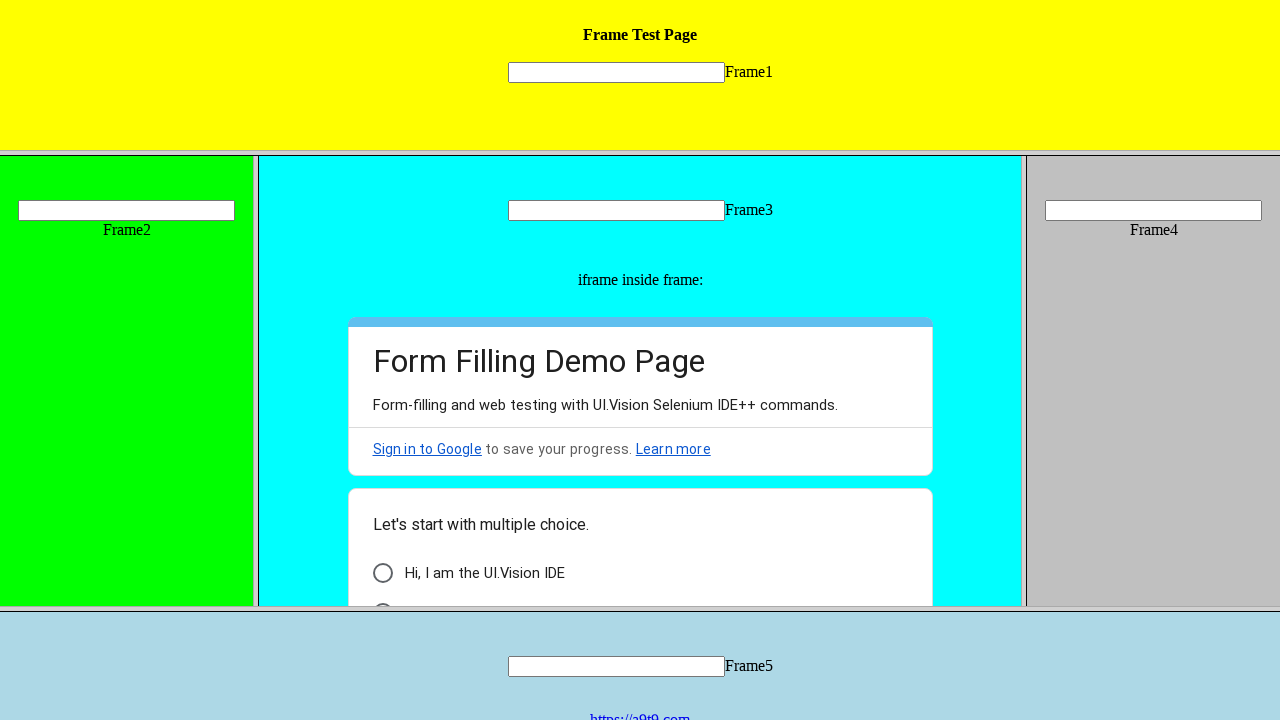

Located frame 1 with src='frame_1.html'
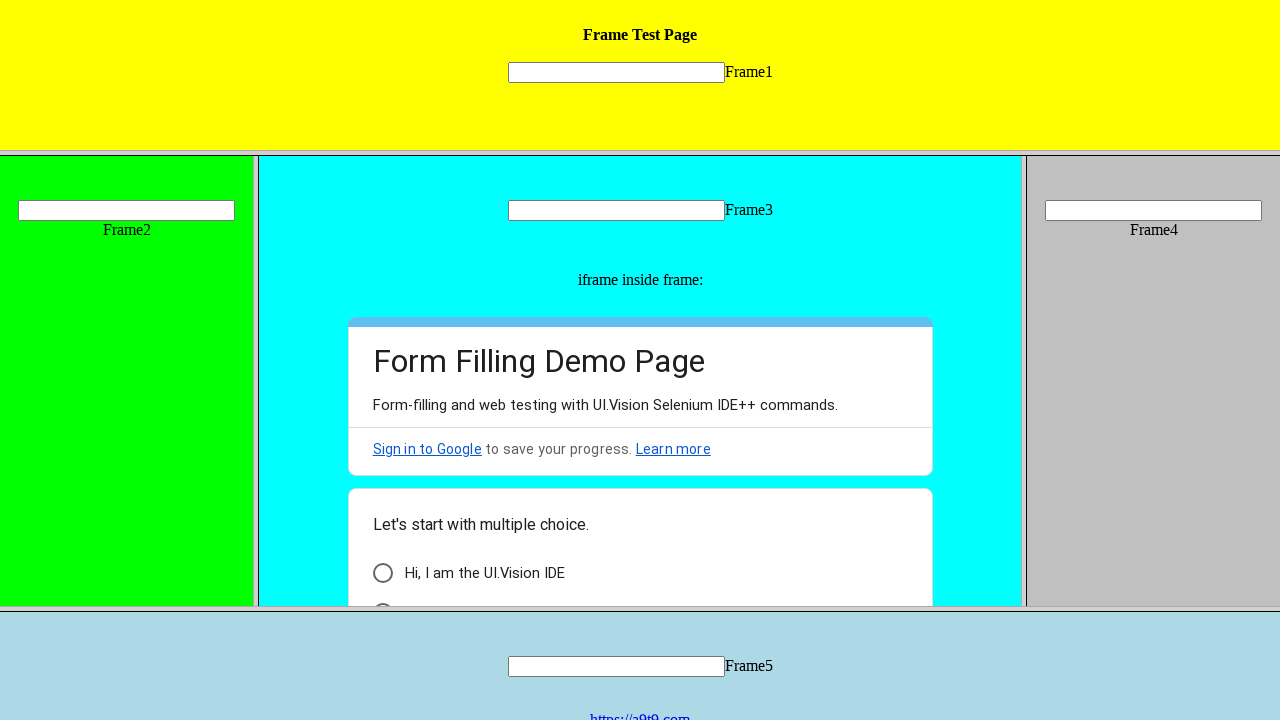

Filled input field in frame 1 with 'frame01' on frame[src='frame_1.html'] >> internal:control=enter-frame >> input[name='mytext1
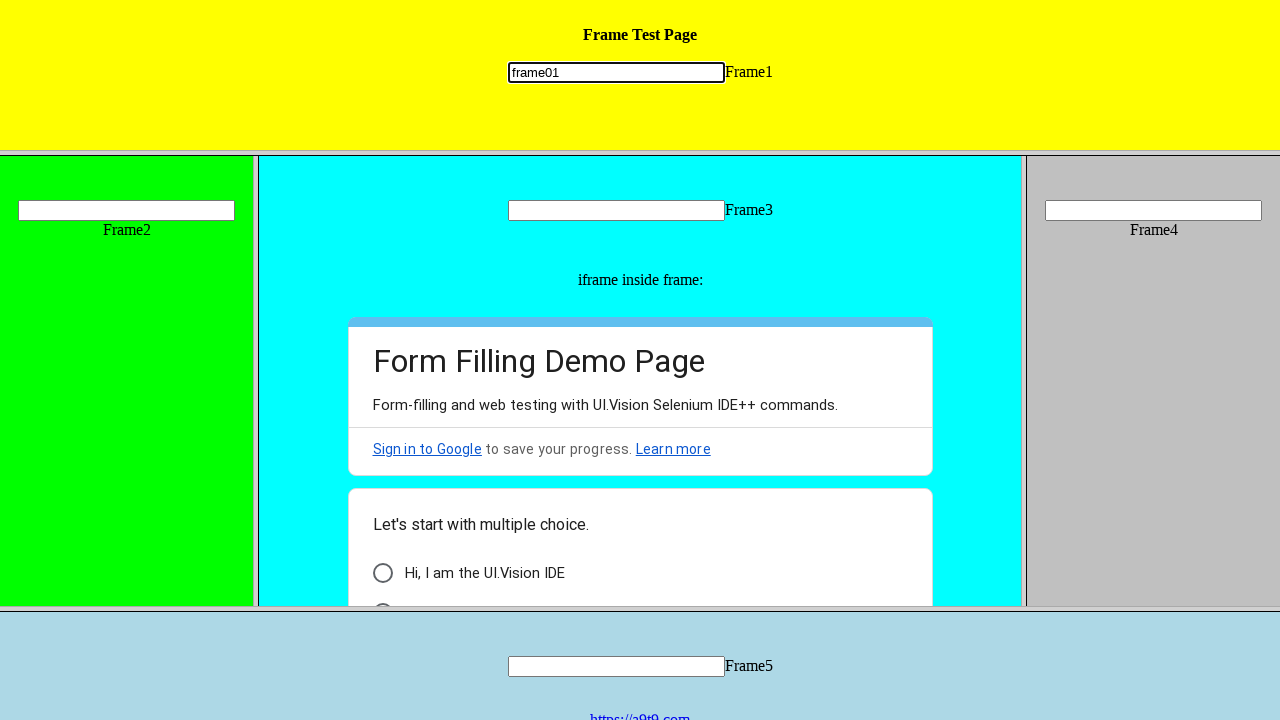

Located frame 2 with src='frame_2.html'
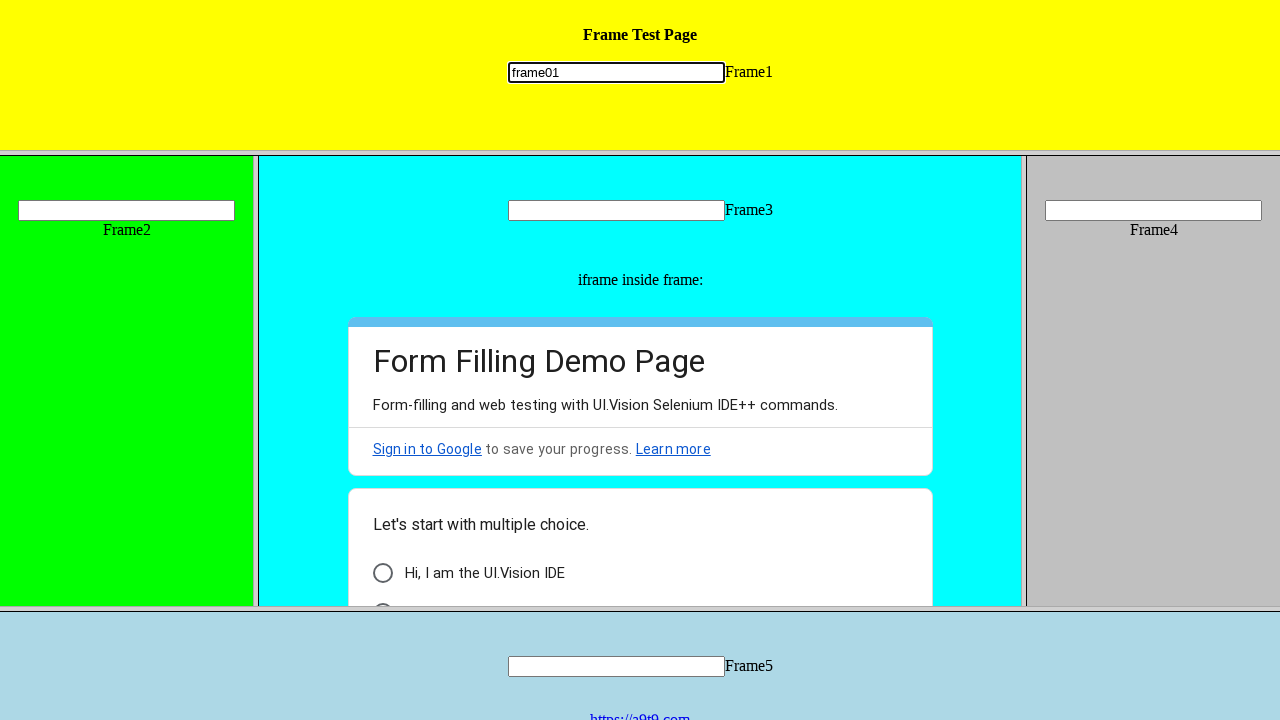

Filled input field in frame 2 with 'frame02' on frame[src='frame_2.html'] >> internal:control=enter-frame >> input[name='mytext2
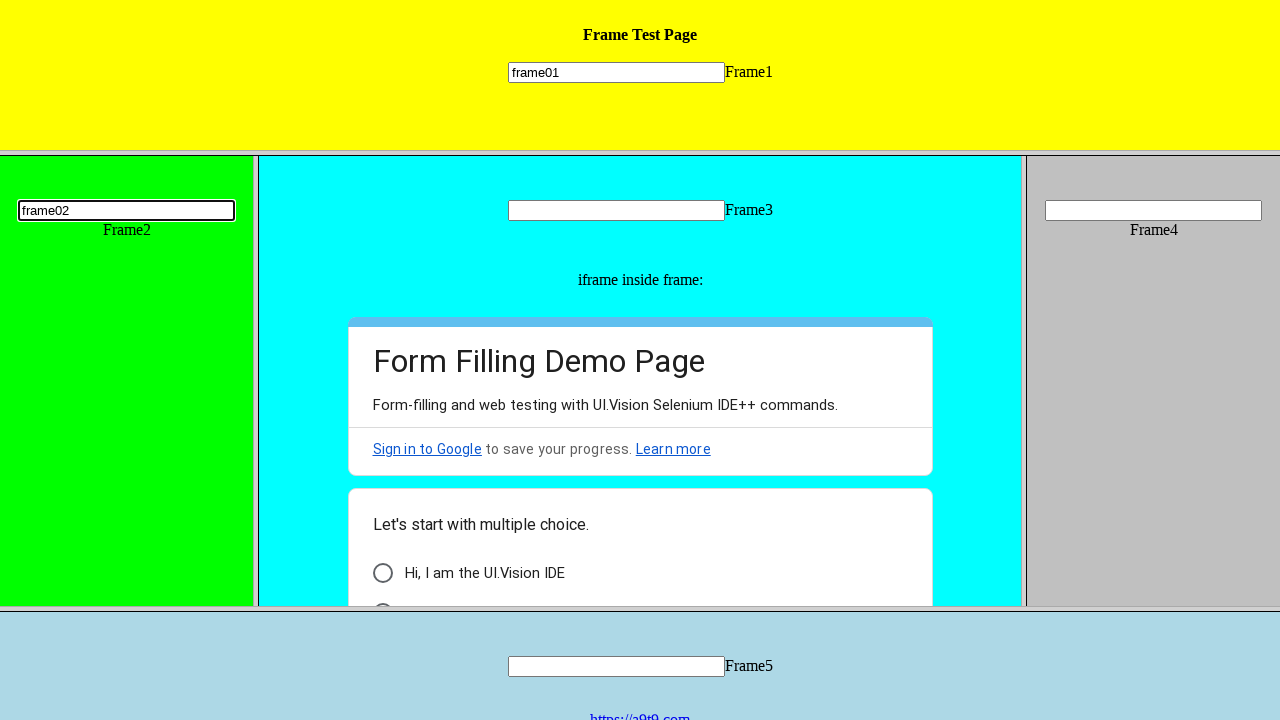

Located frame 3 with src='frame_3.html'
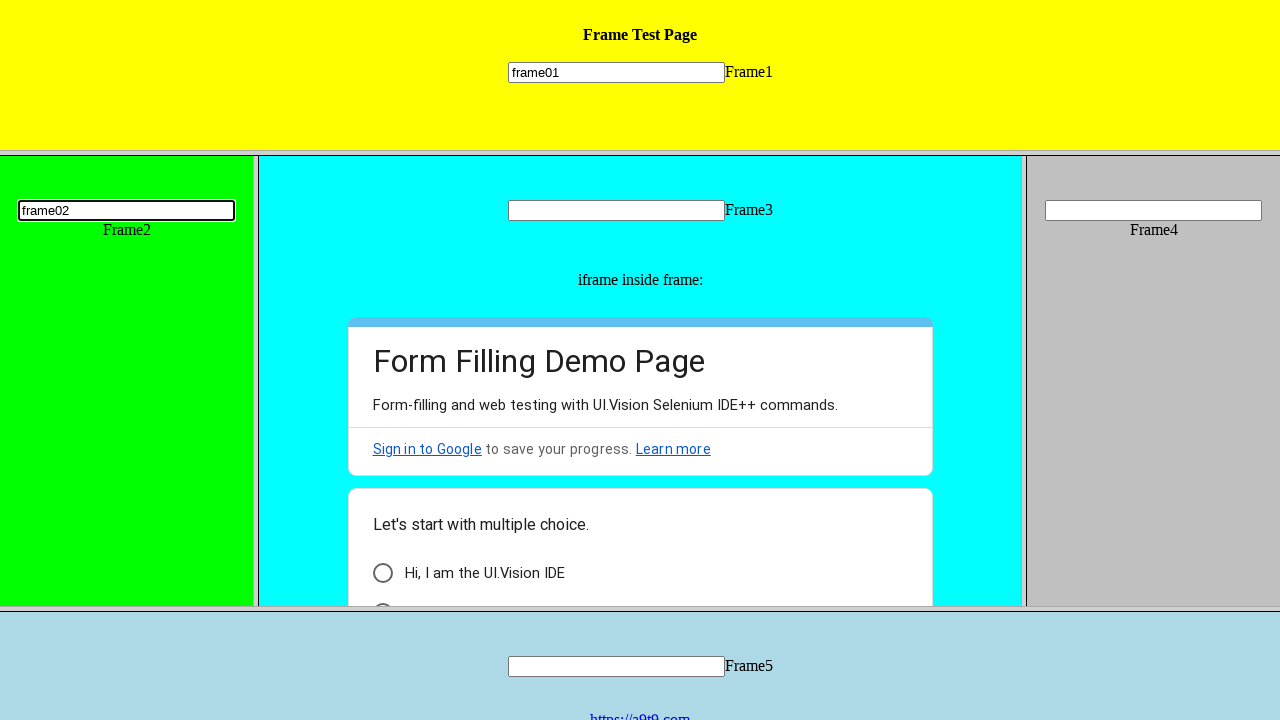

Filled input field in frame 3 with 'frame03' on frame[src='frame_3.html'] >> internal:control=enter-frame >> input[name='mytext3
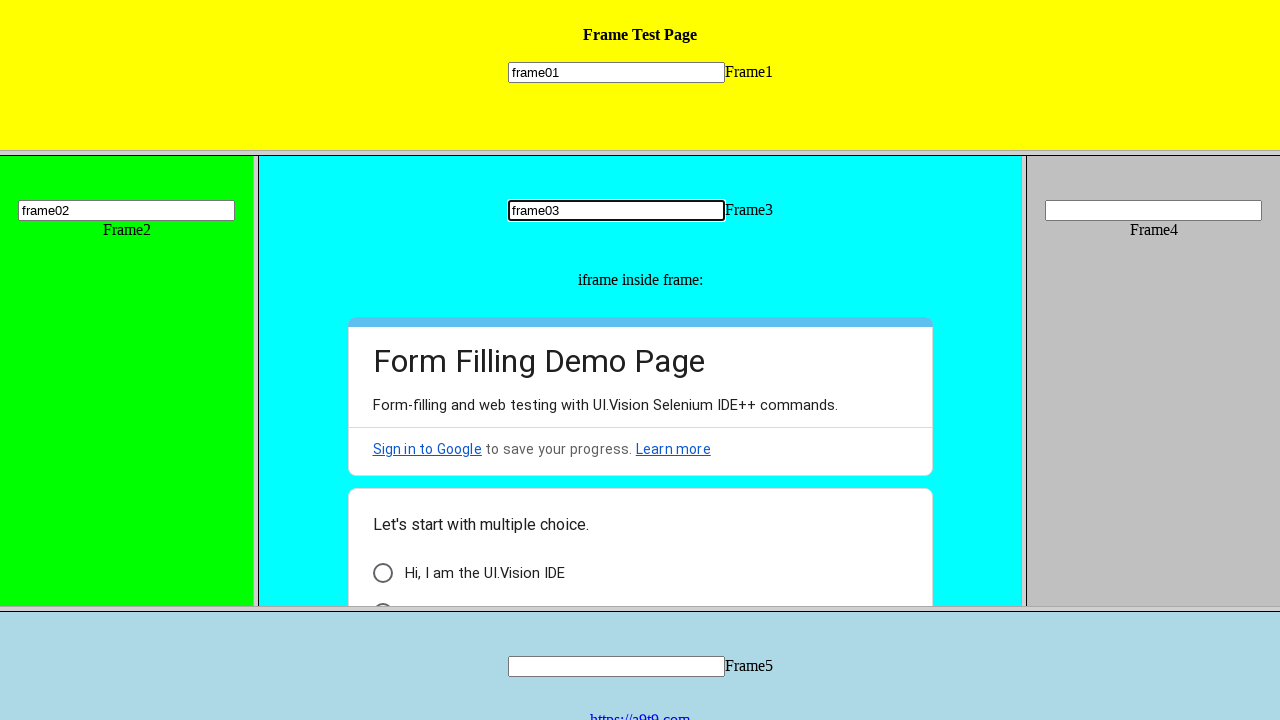

Located nested iframe within frame 3 with src containing 'docs.google.com'
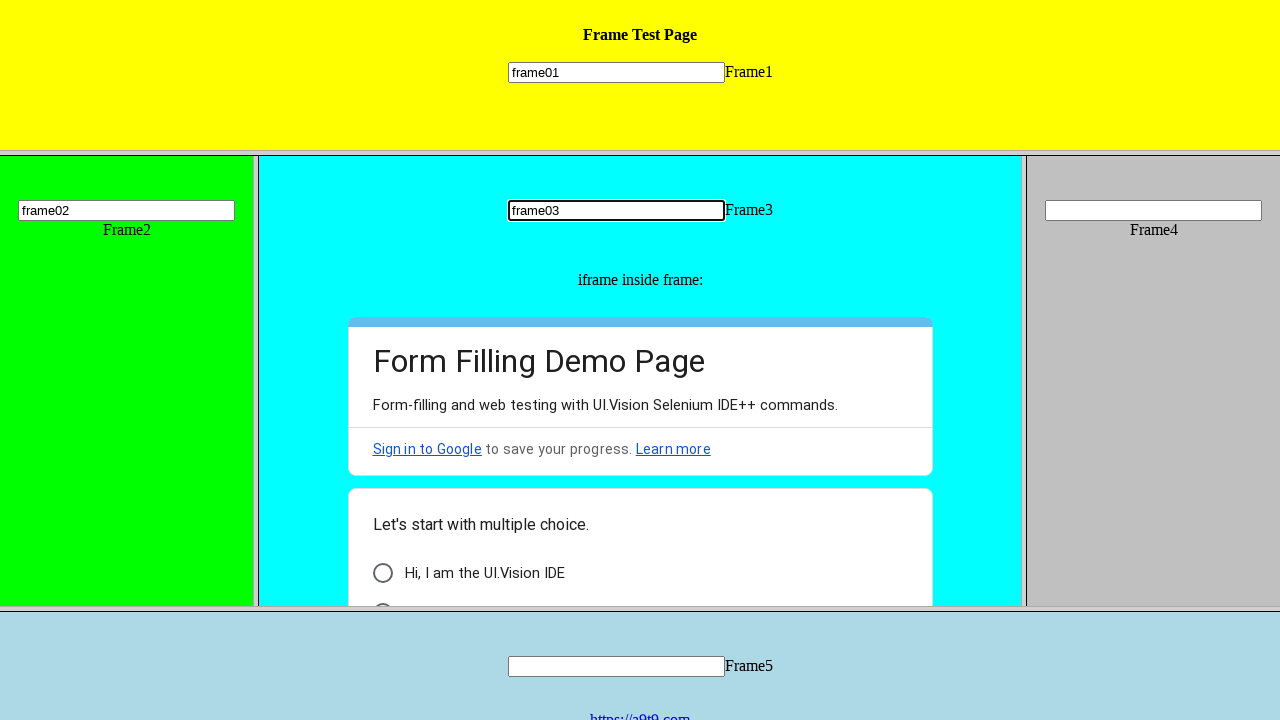

Clicked 'Form Autofilling' button in nested iframe at (458, 480) on frame[src='frame_3.html'] >> internal:control=enter-frame >> iframe[src*='docs.g
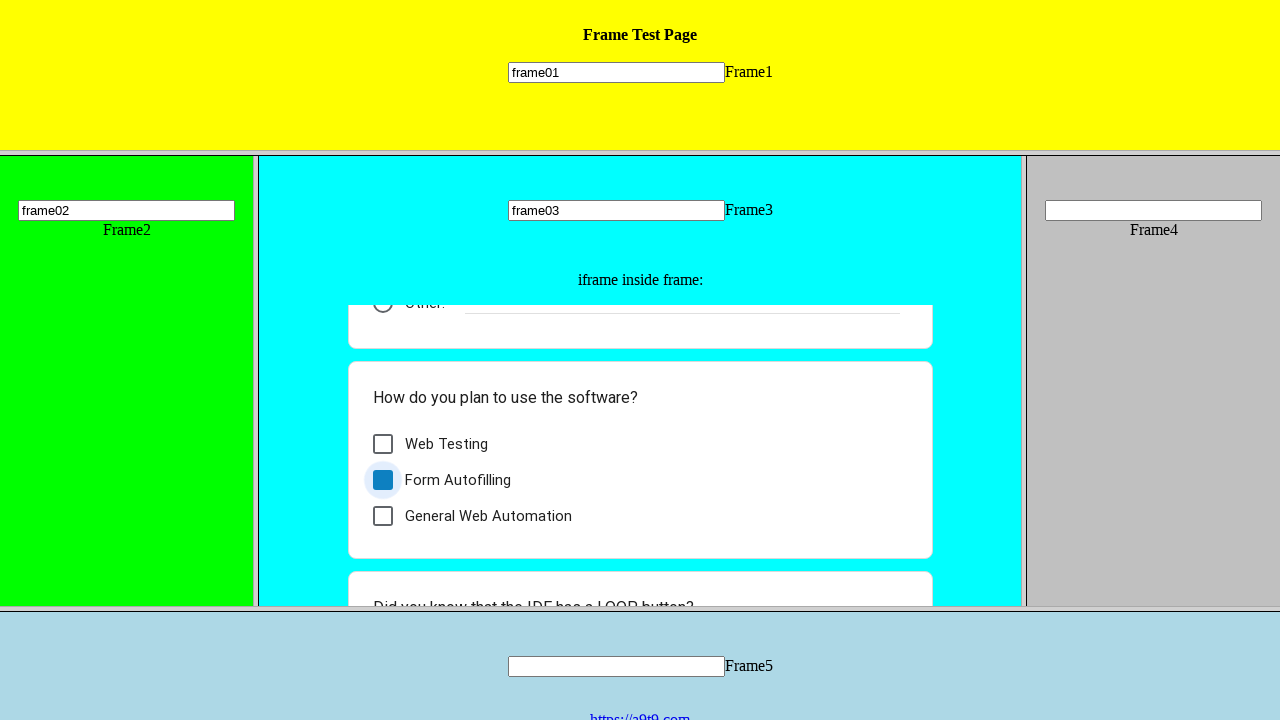

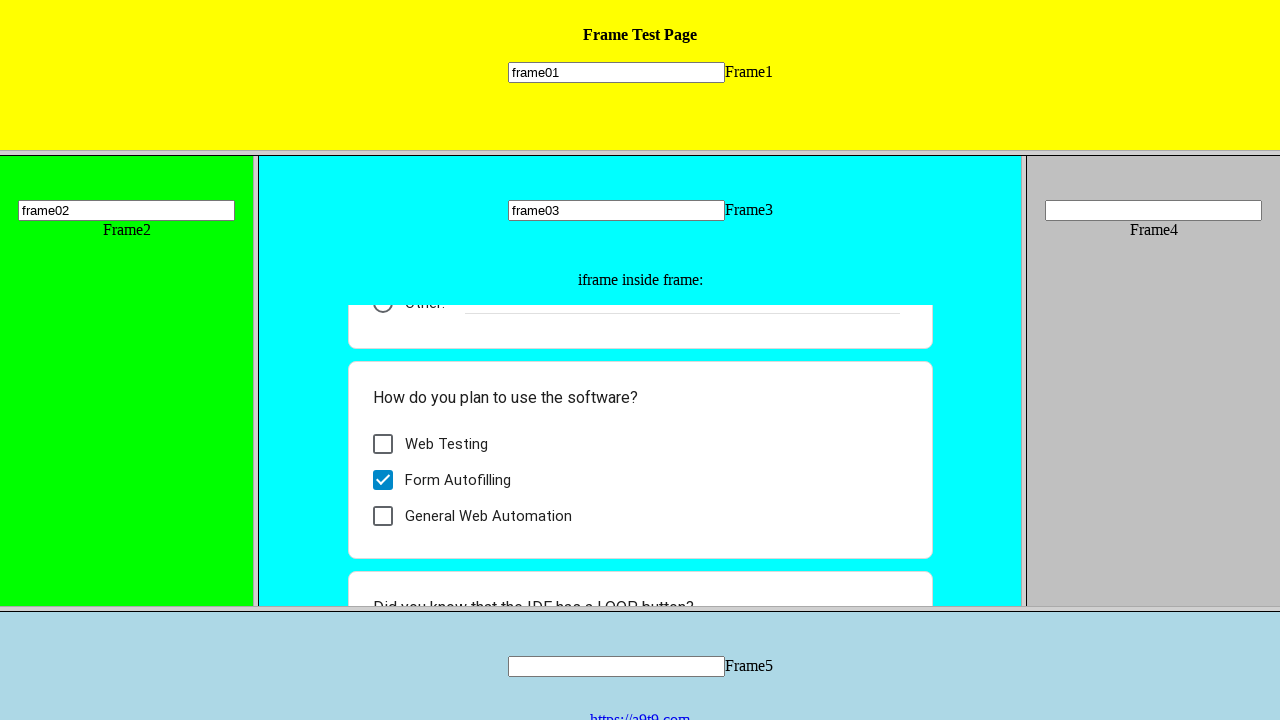